Tests file download functionality by navigating to the upload-download demo page and clicking the download button to initiate a file download.

Starting URL: https://demoqa.com/upload-download

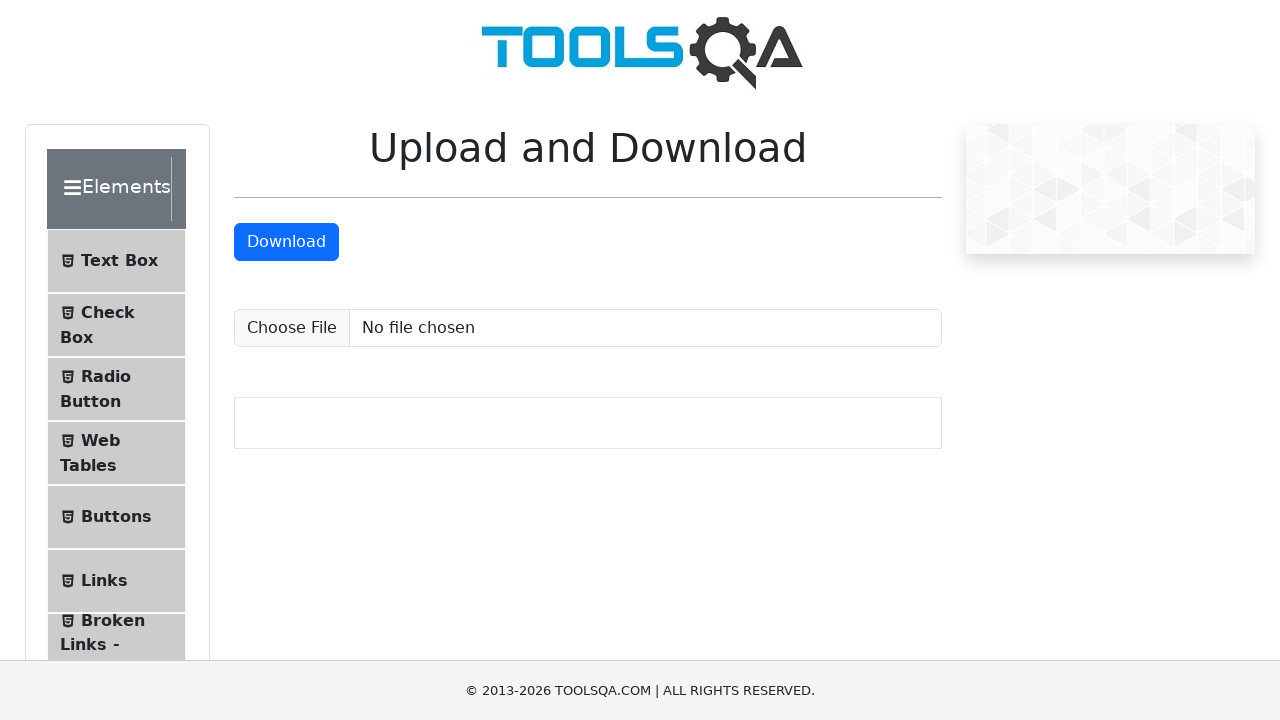

Navigated to upload-download demo page
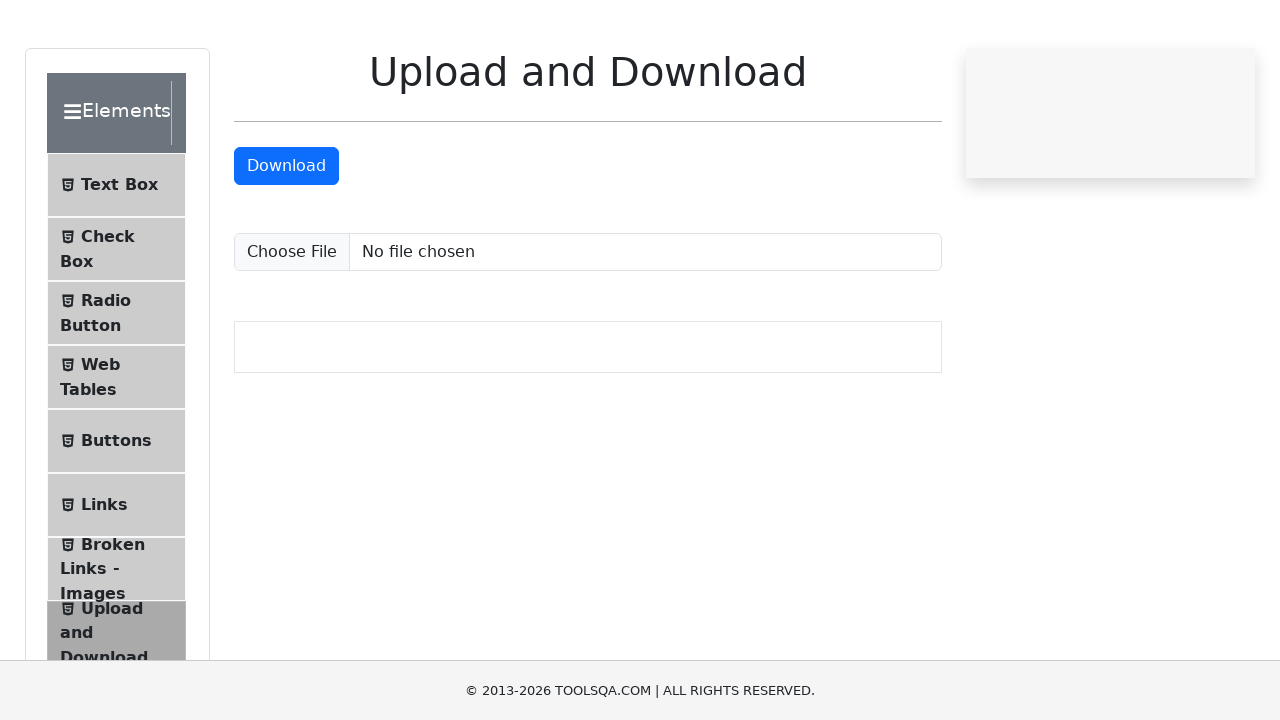

Clicked the download button to initiate file download at (286, 242) on #downloadButton
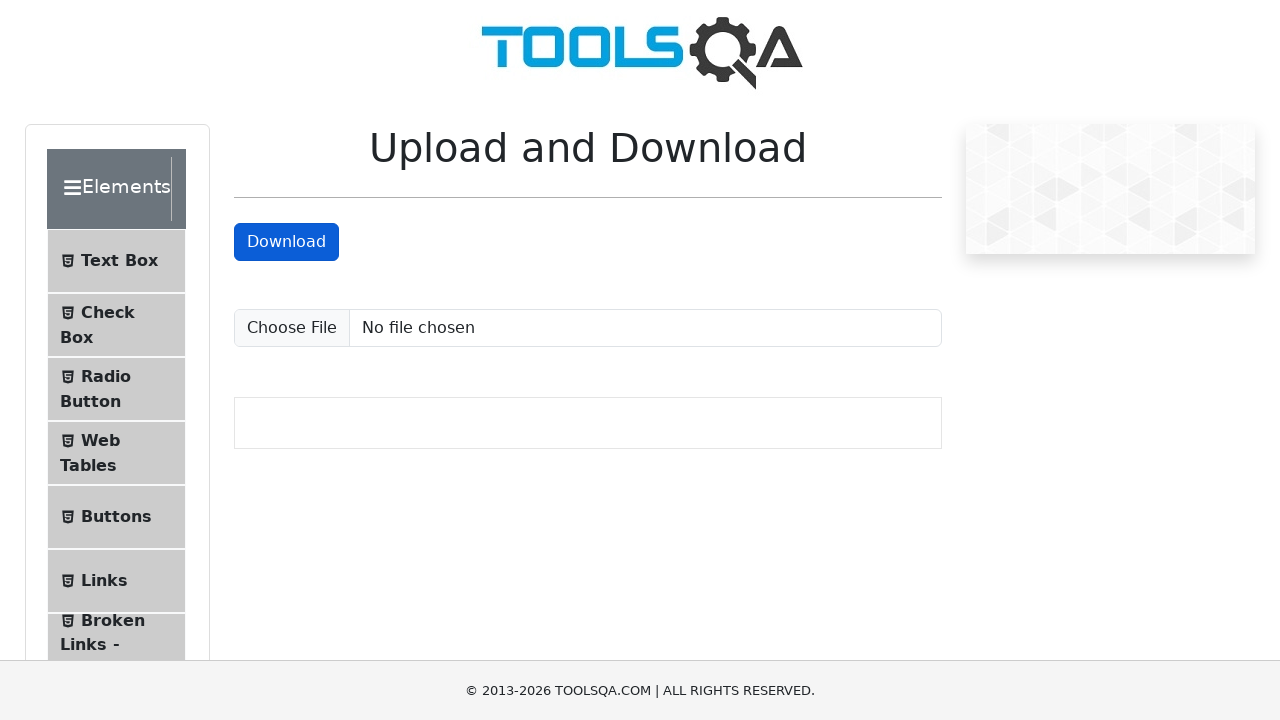

Waited for download to start
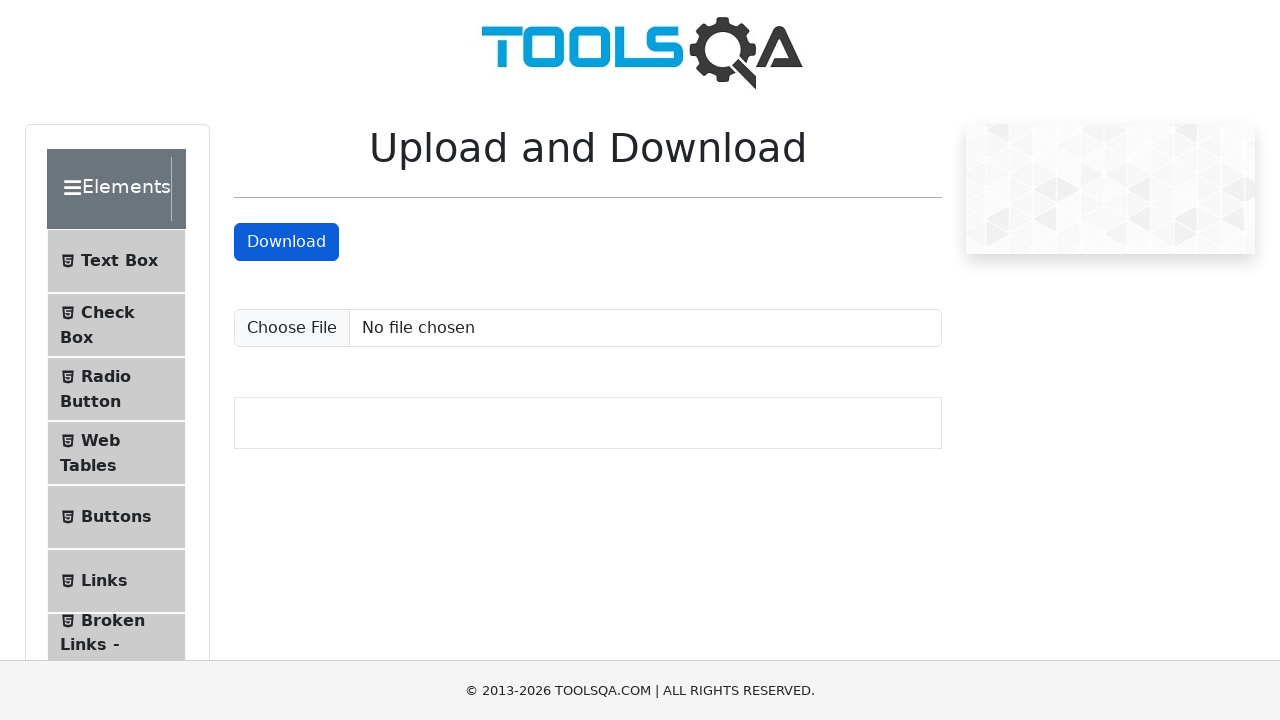

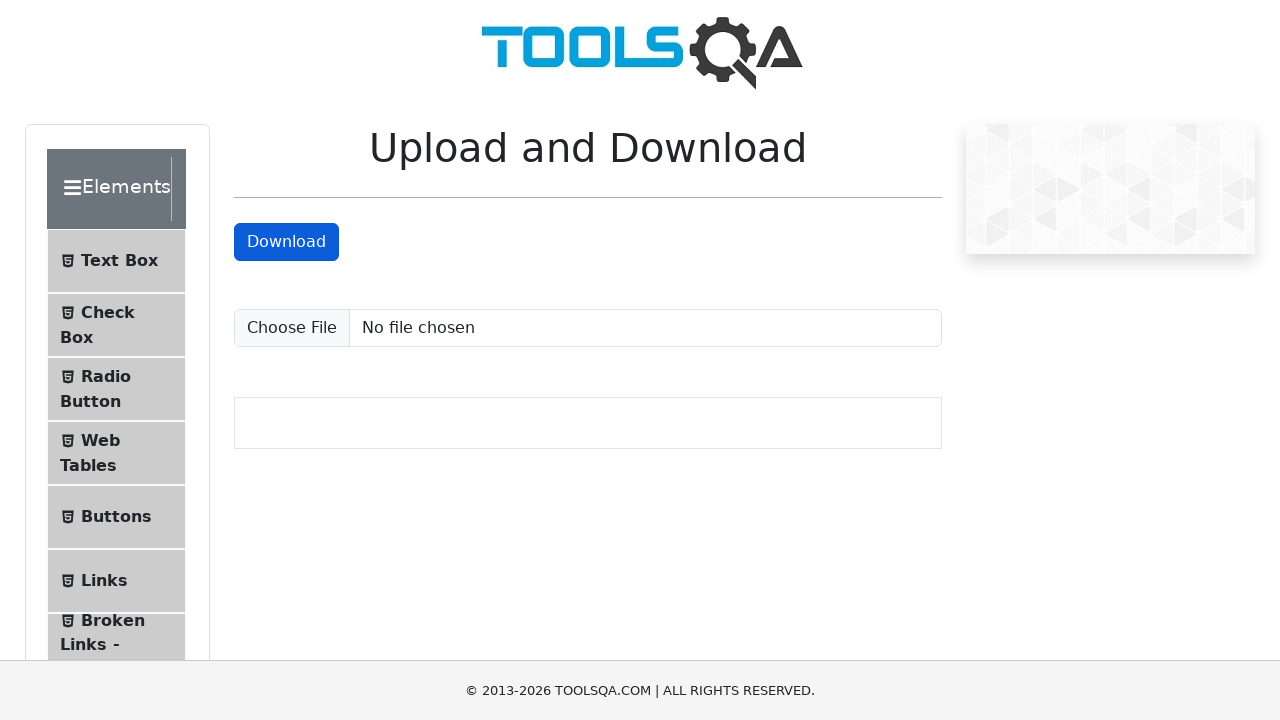